Tests multiple alert types including confirmation alerts (accept and dismiss) and prompt alerts with text input

Starting URL: https://selenium.dev/selenium/web/alerts.html

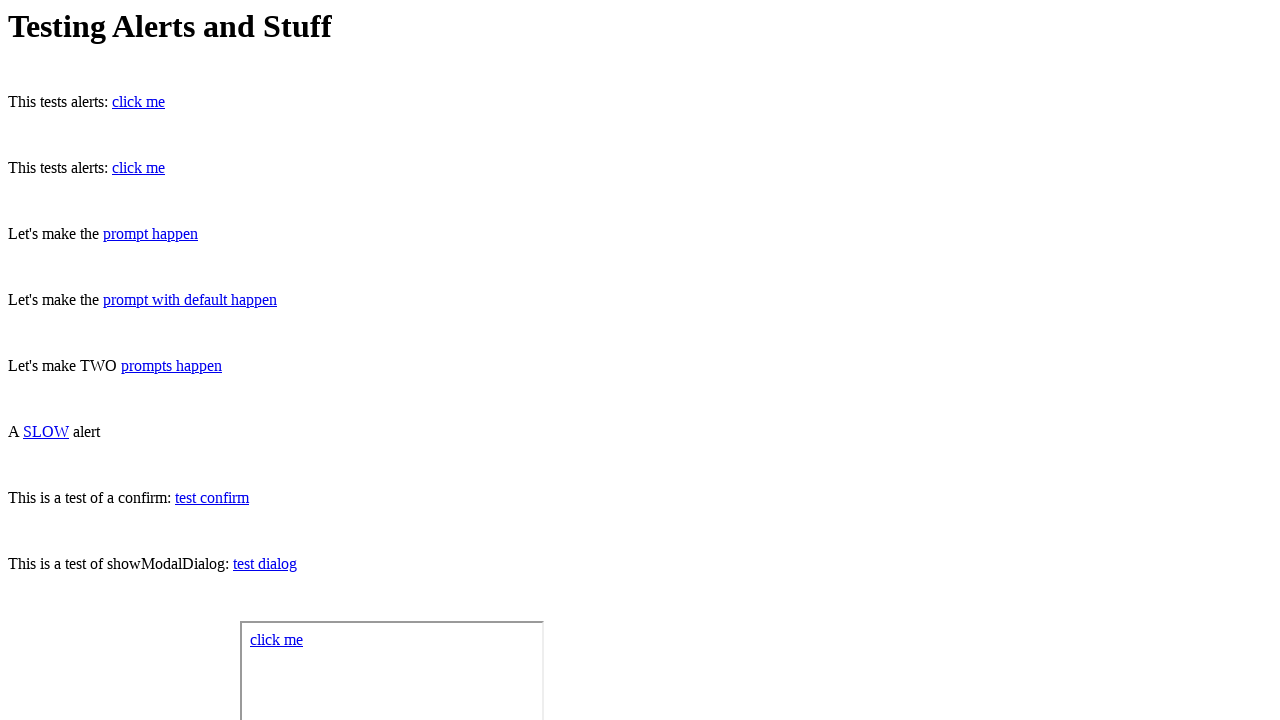

Clicked confirm button and accepted the confirmation alert at (212, 498) on #confirm
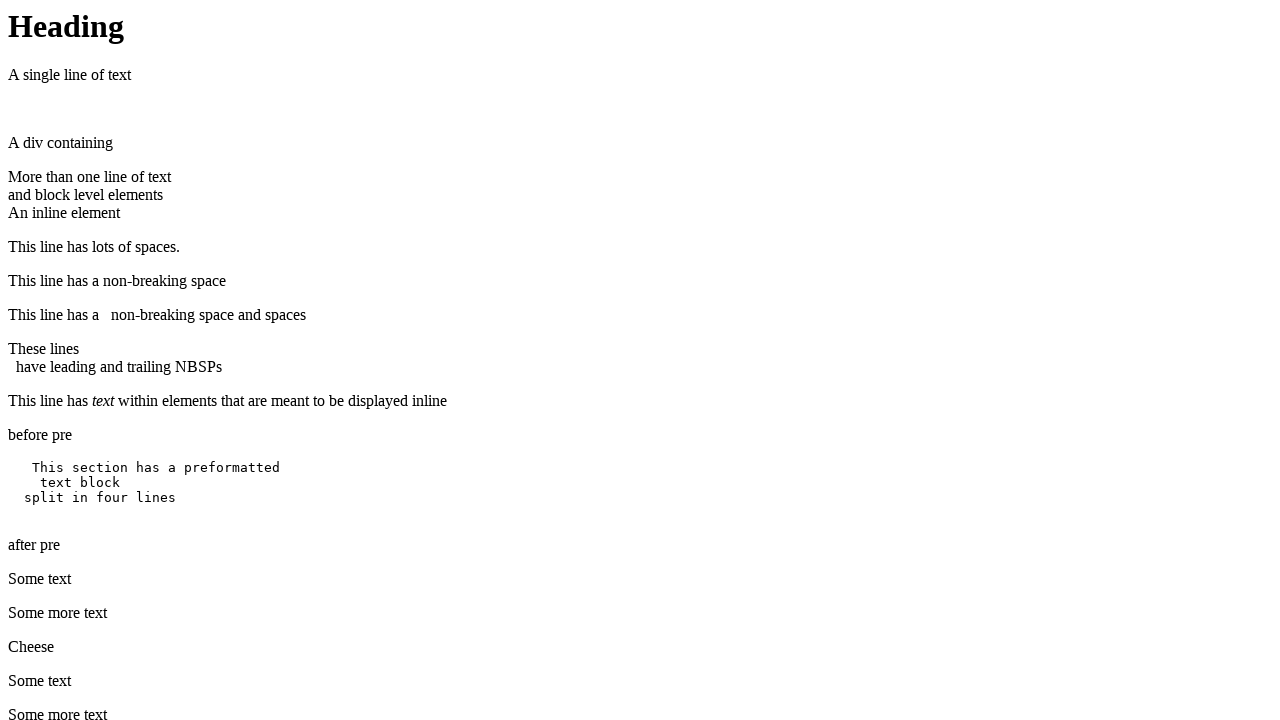

Navigated back to alerts page
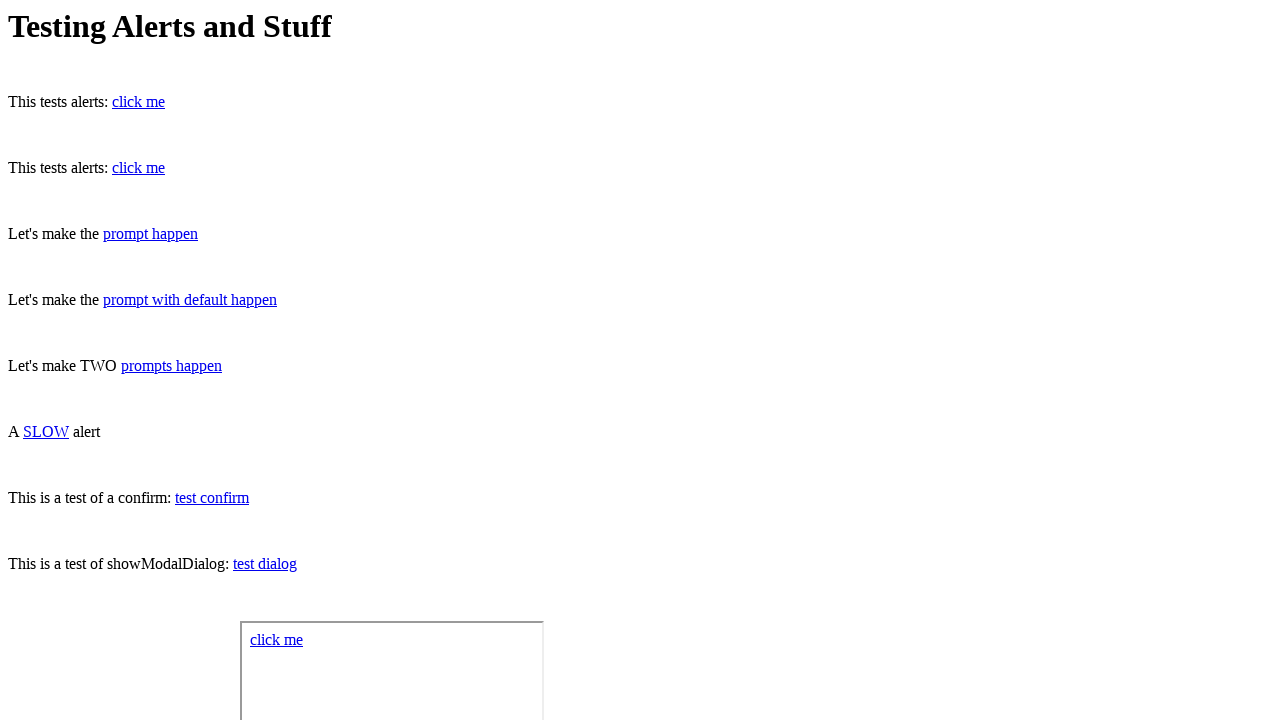

Clicked confirm button and dismissed the confirmation alert at (212, 498) on #confirm
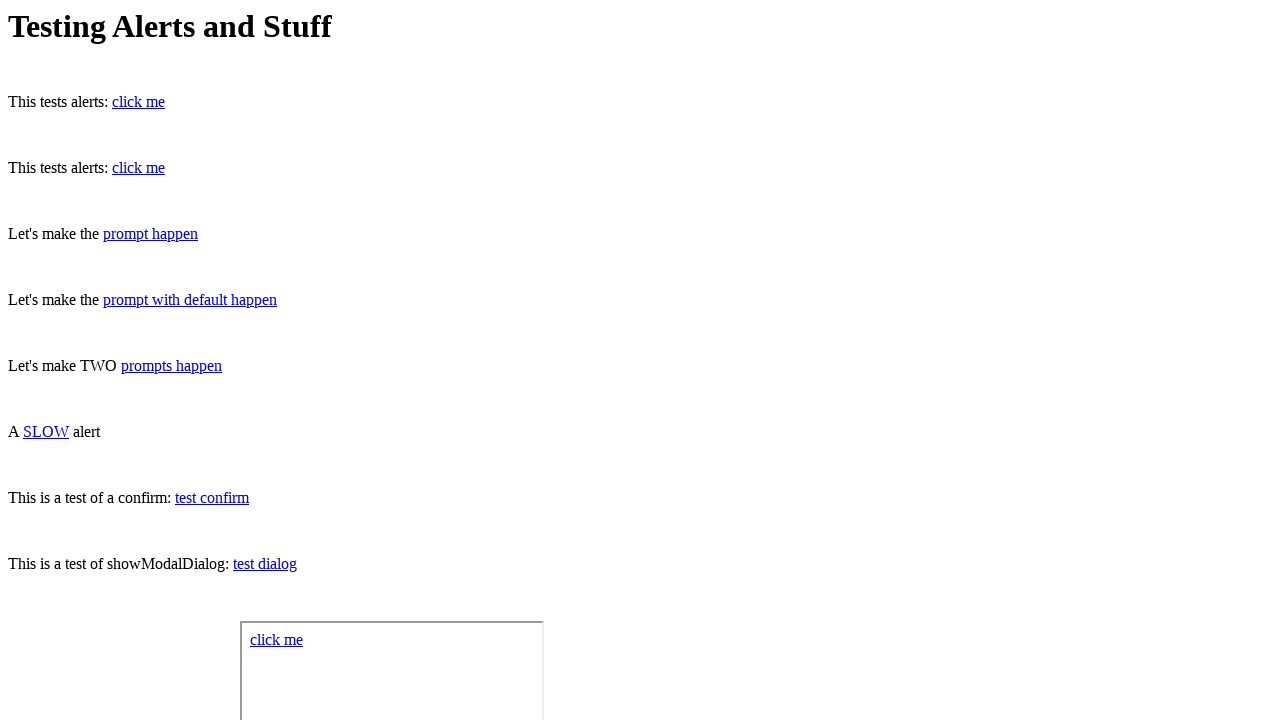

Clicked prompt button and entered 'Hello Alert!' text in the prompt alert at (150, 234) on #prompt
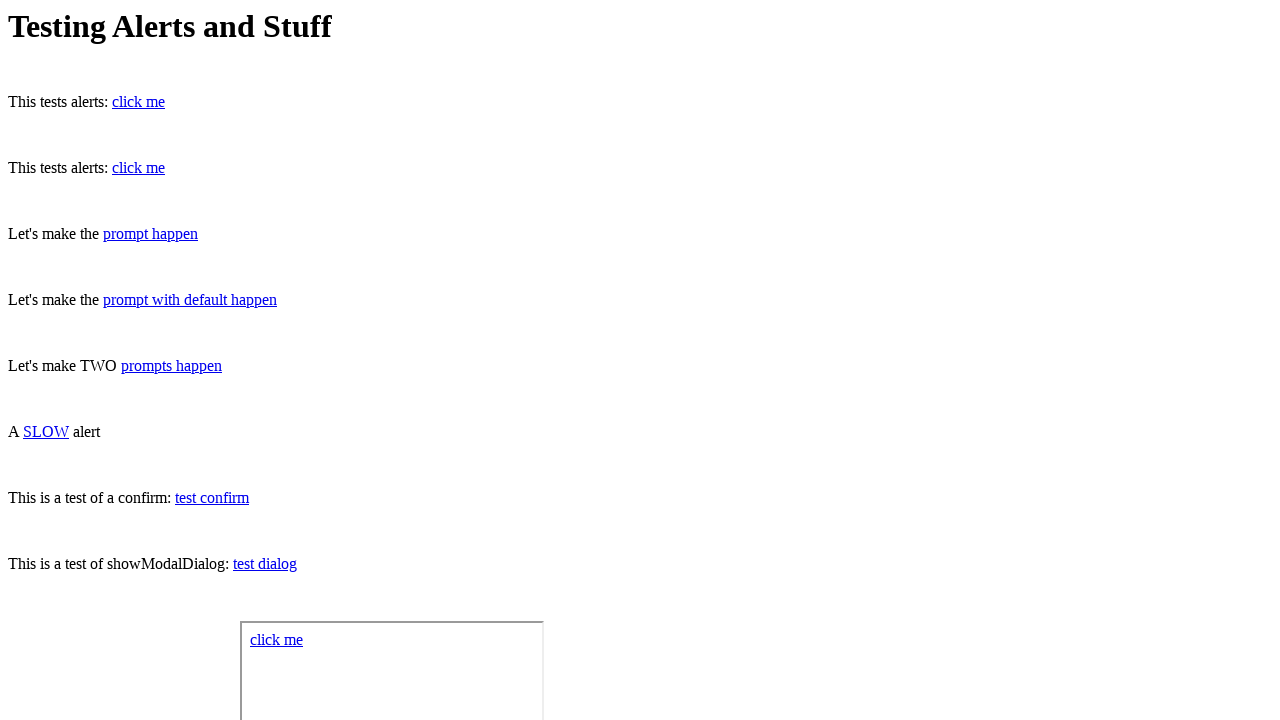

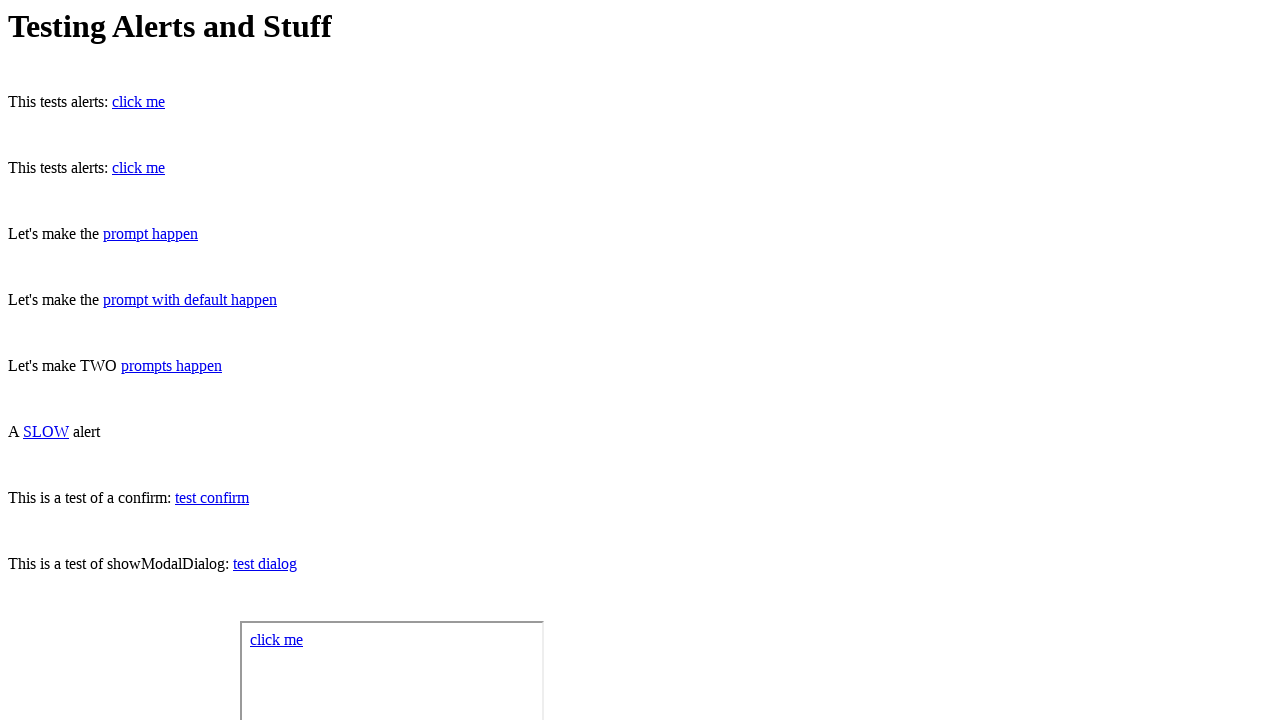